Navigates to the JFFD website homepage and waits for it to load

Starting URL: https://www.jffd.com/#

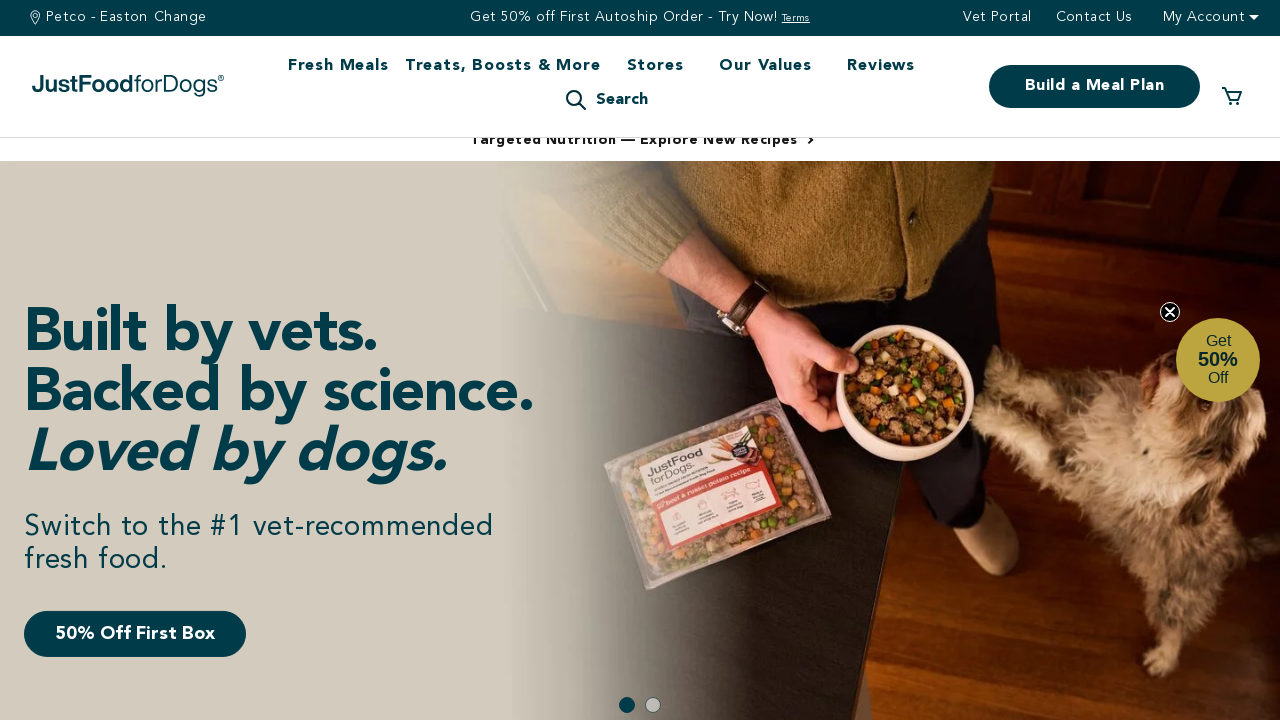

JFFD website homepage loaded (domcontentloaded state)
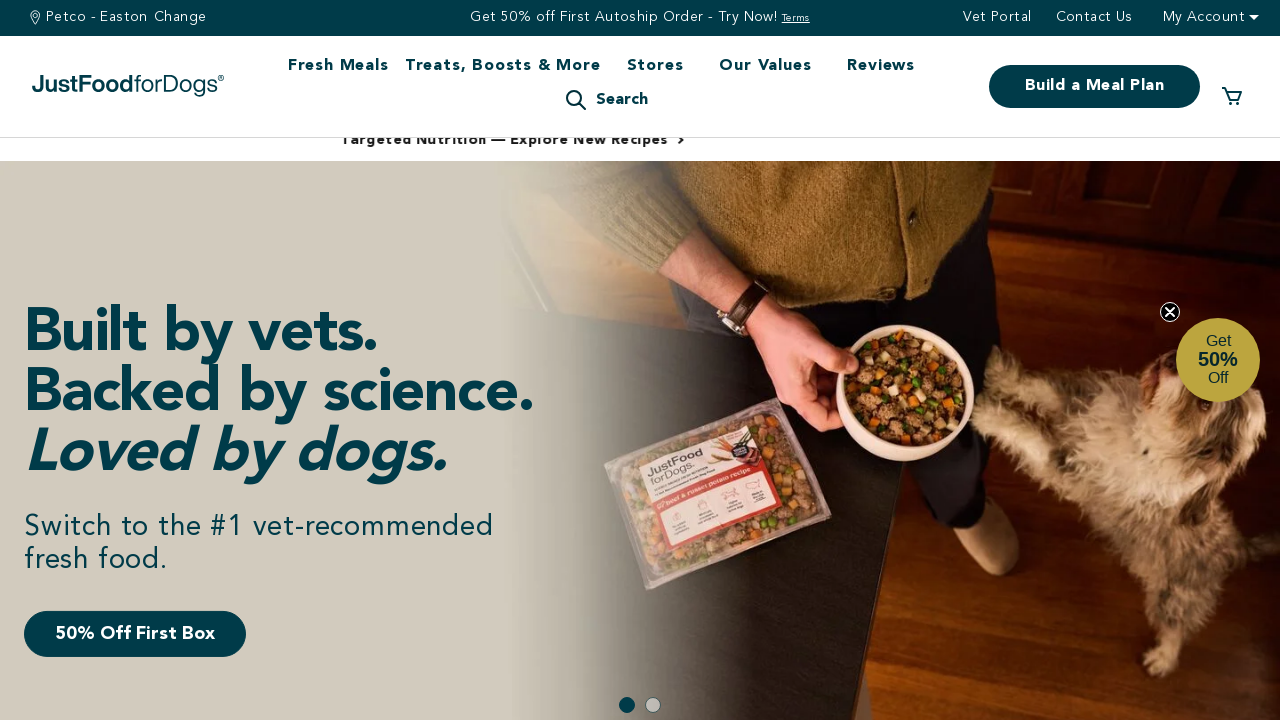

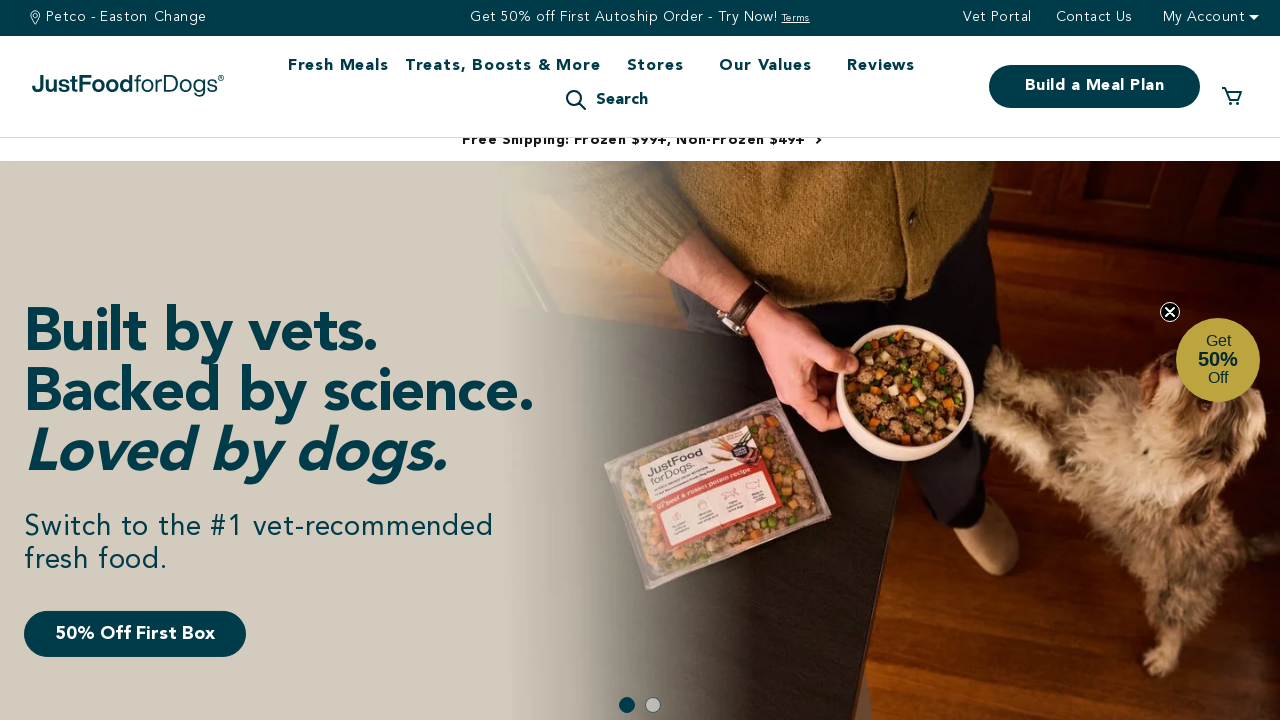